Tests an e-commerce flow by browsing products, adding a Selenium course to cart, and completing the checkout process with user information

Starting URL: https://rahulshettyacademy.com/angularAppdemo

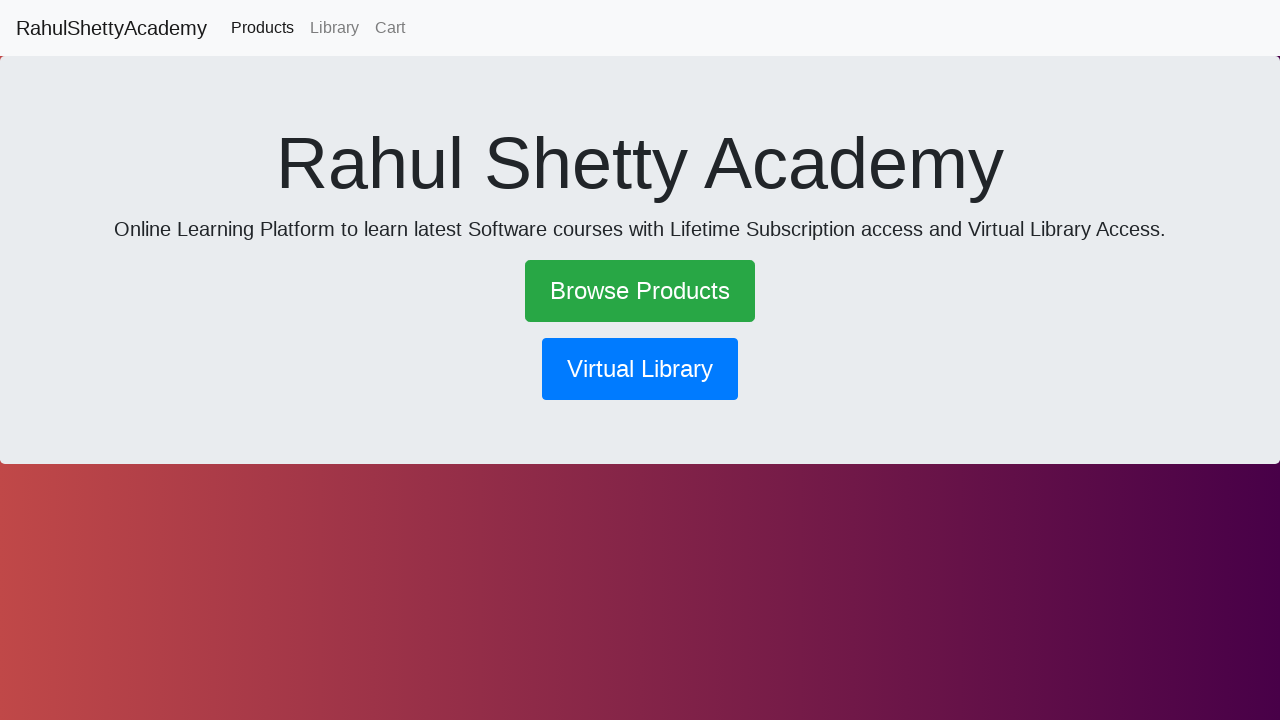

Clicked 'Browse Products' link at (640, 291) on text=Browse Products
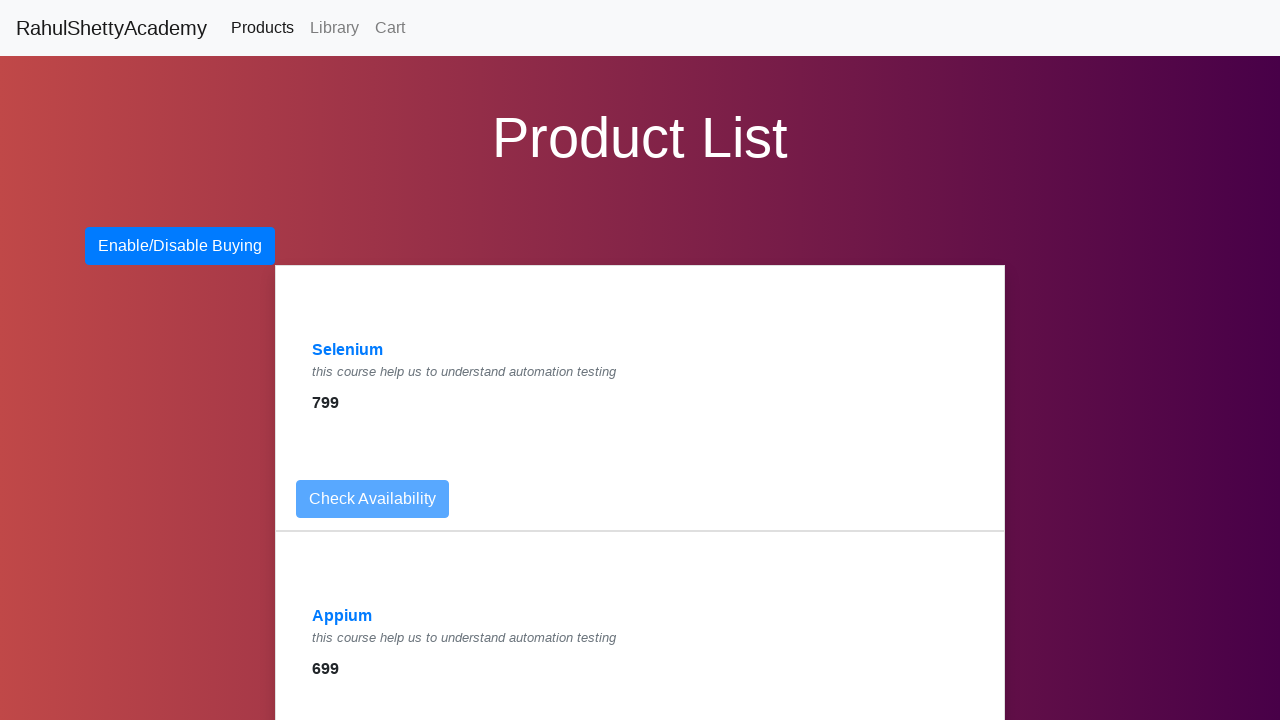

Clicked on Selenium product at (348, 350) on text=Selenium
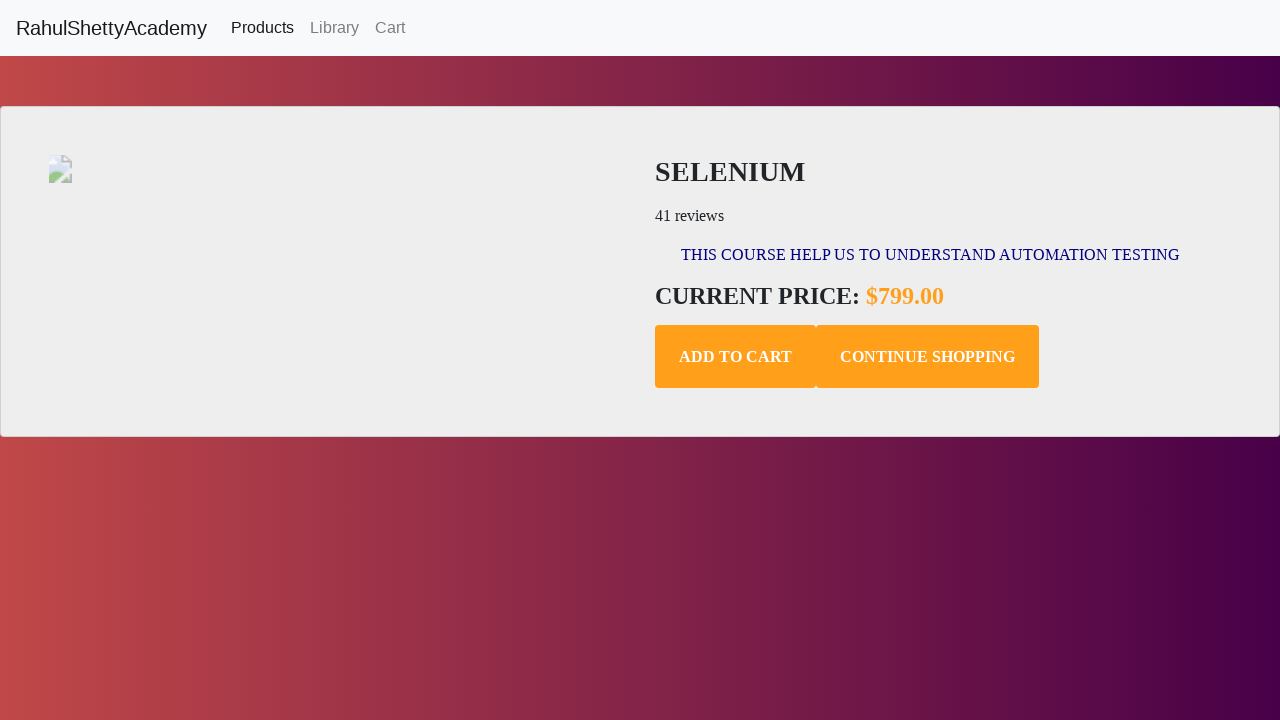

Added Selenium course to cart at (736, 357) on .add-to-cart
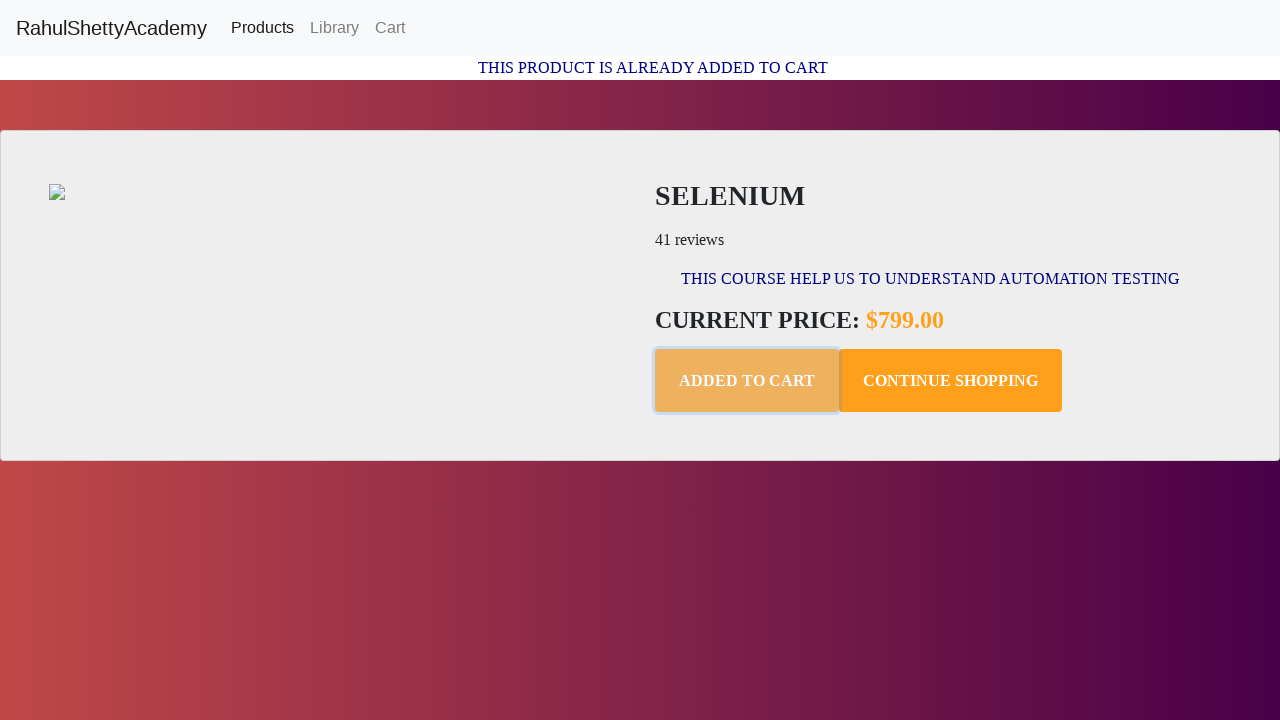

Navigated to shopping cart at (390, 28) on text=Cart
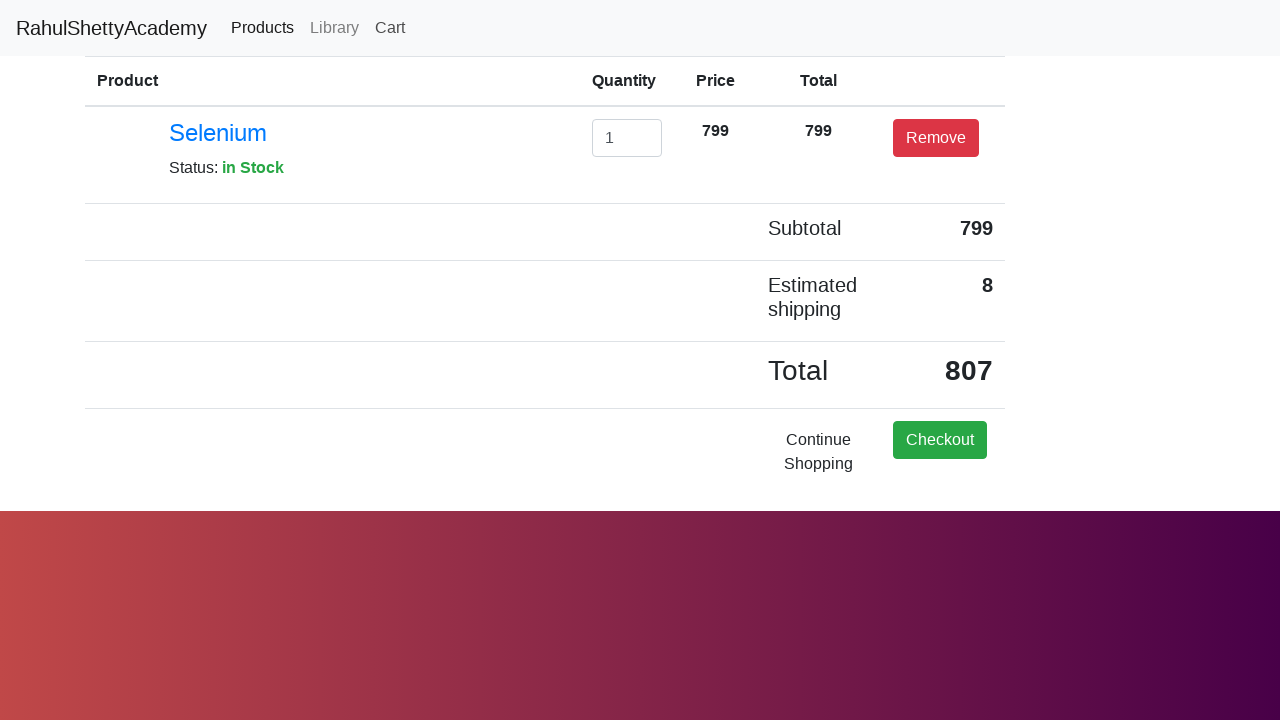

Clicked proceed to checkout button at (940, 440) on .btn-success
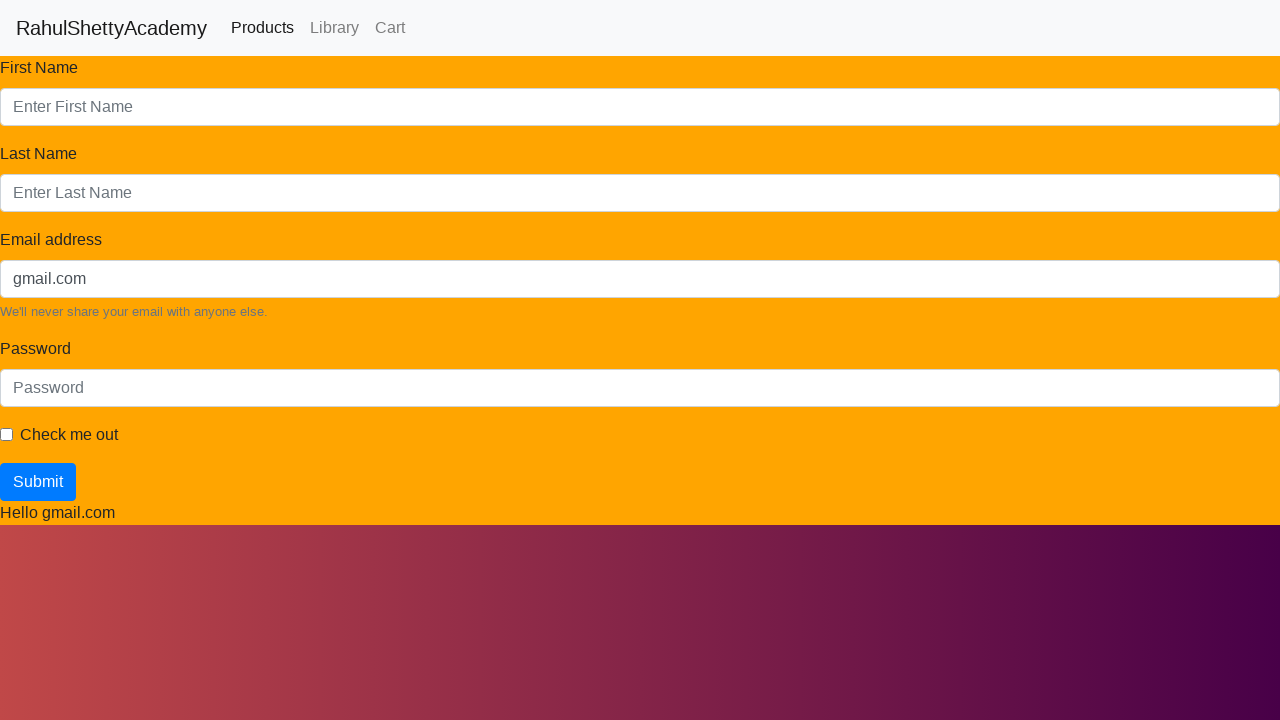

Filled first name 'Prasad' on #InputName
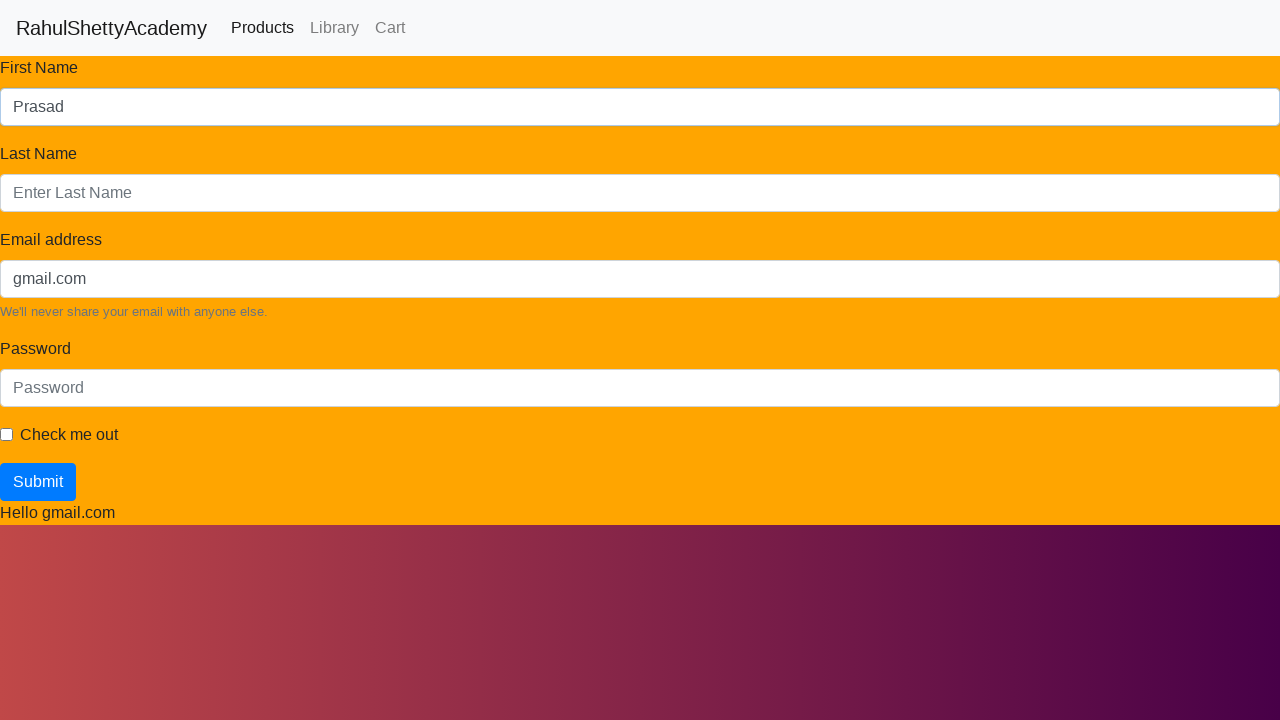

Filled last name 'Gorivale' on #LastName
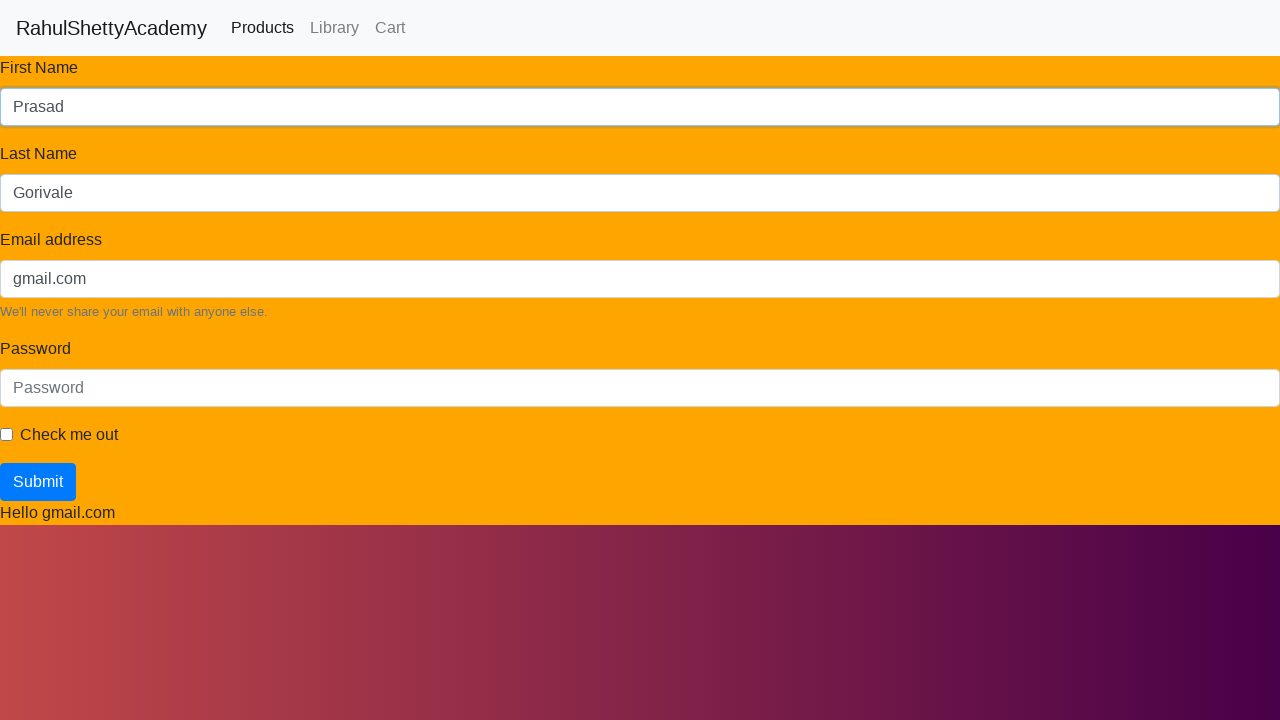

Filled email 'test@gmail.com' on #exampleInputEmail1
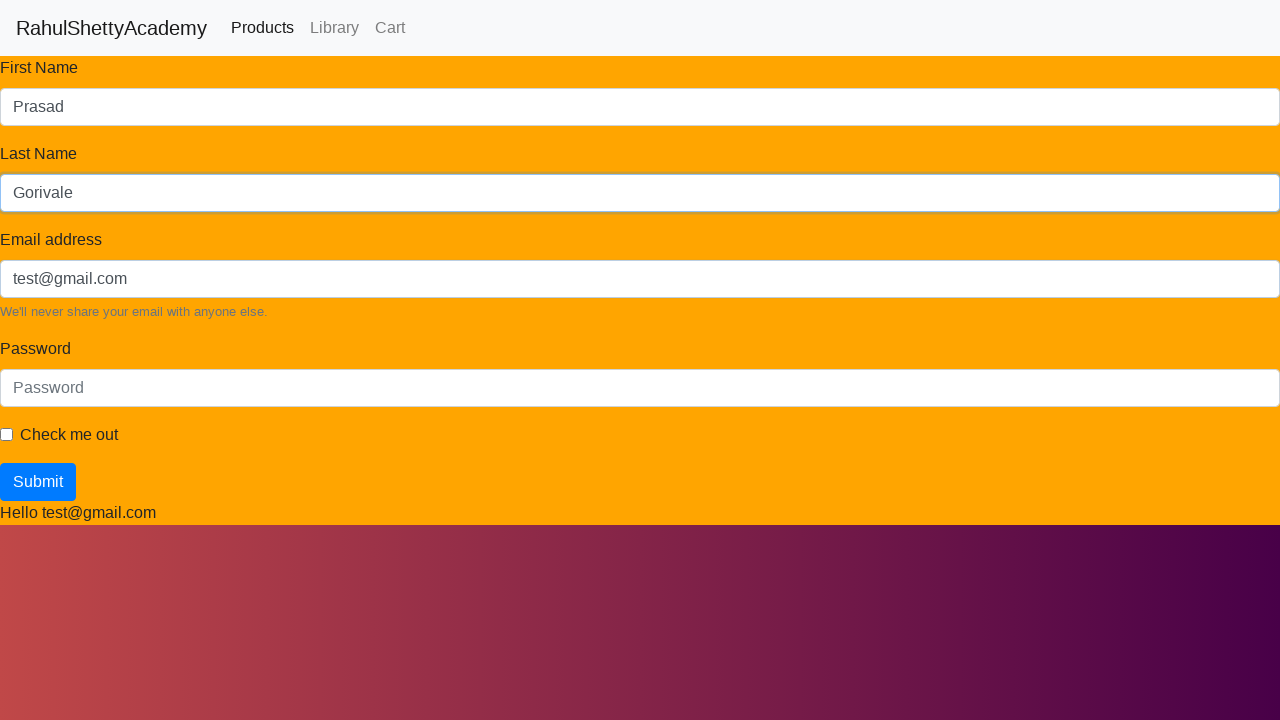

Filled password field on #exampleInputPassword1
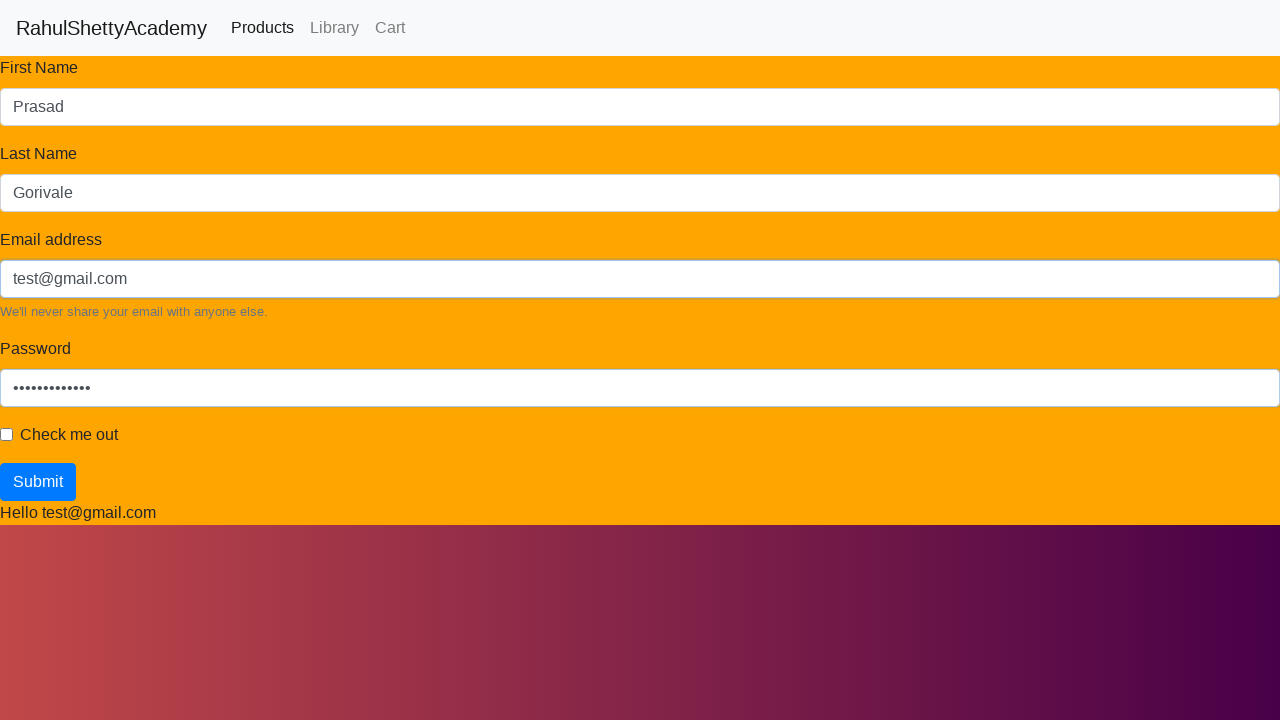

Accepted terms and conditions checkbox at (69, 435) on xpath=/html[1]/body[1]/app-root[1]/app-checkoutform[1]/div[1]/form[1]/div[5]/lab
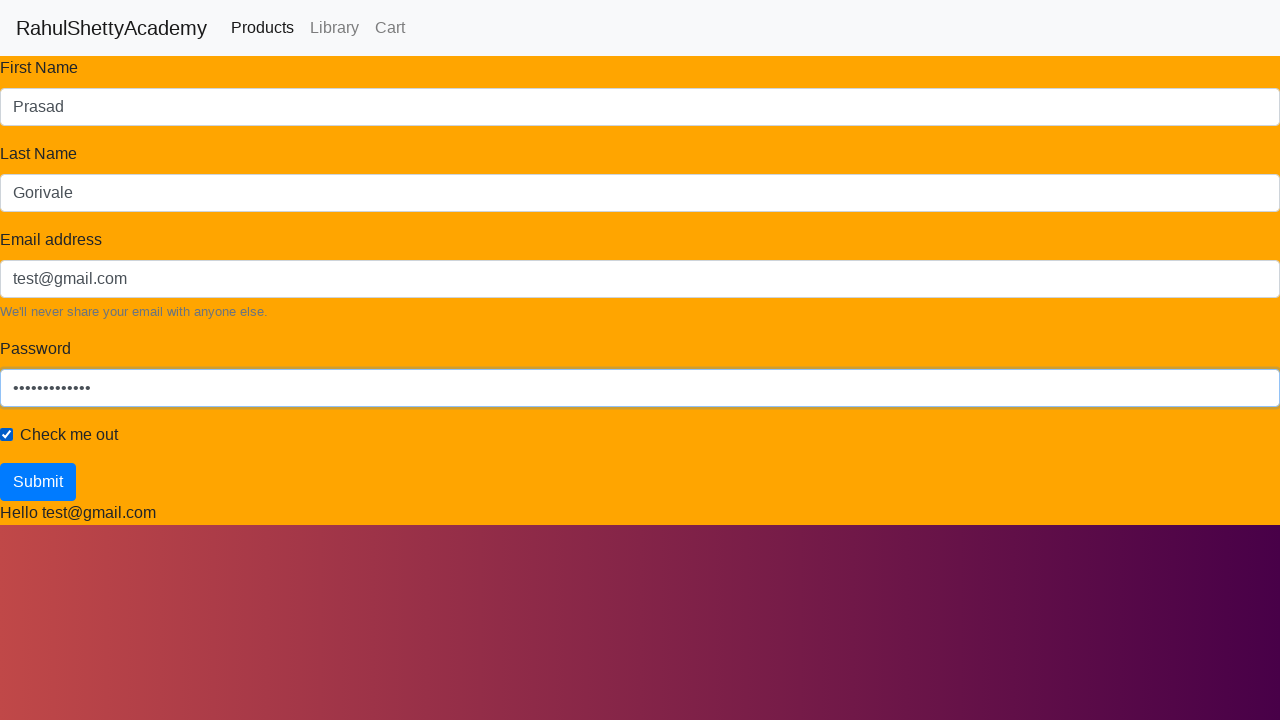

Submitted checkout form to complete purchase at (38, 482) on .btn-primary
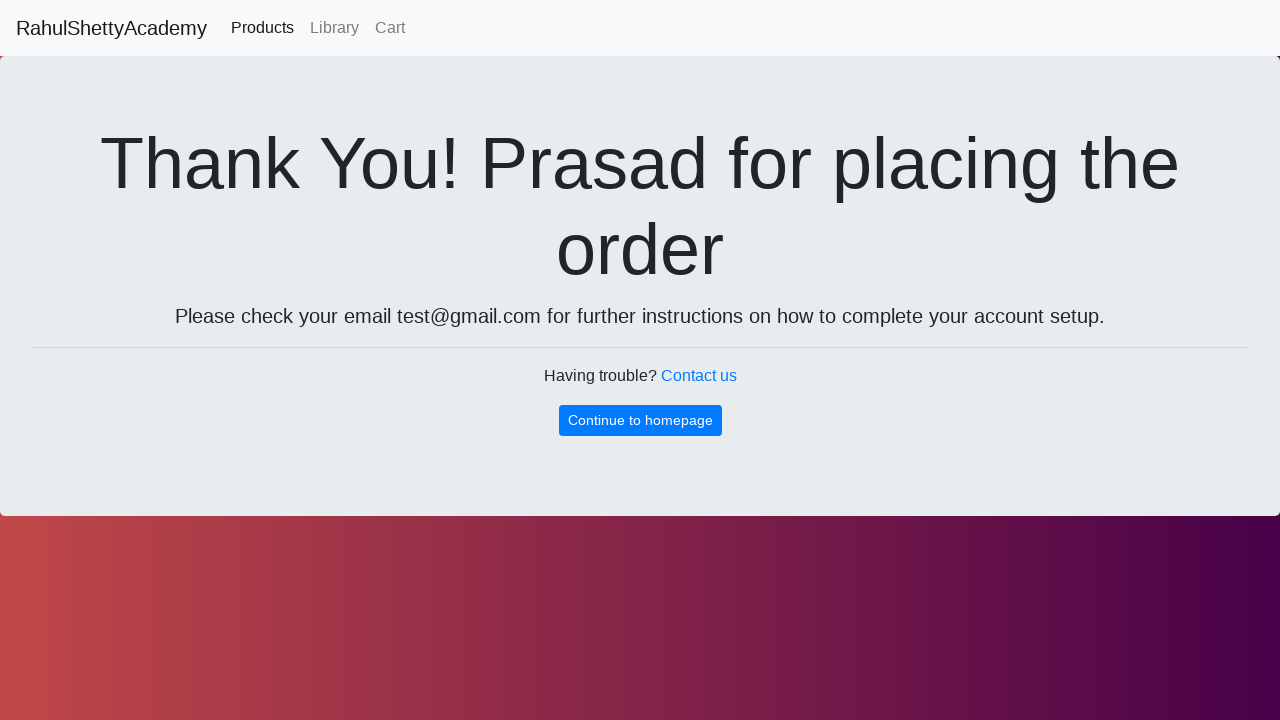

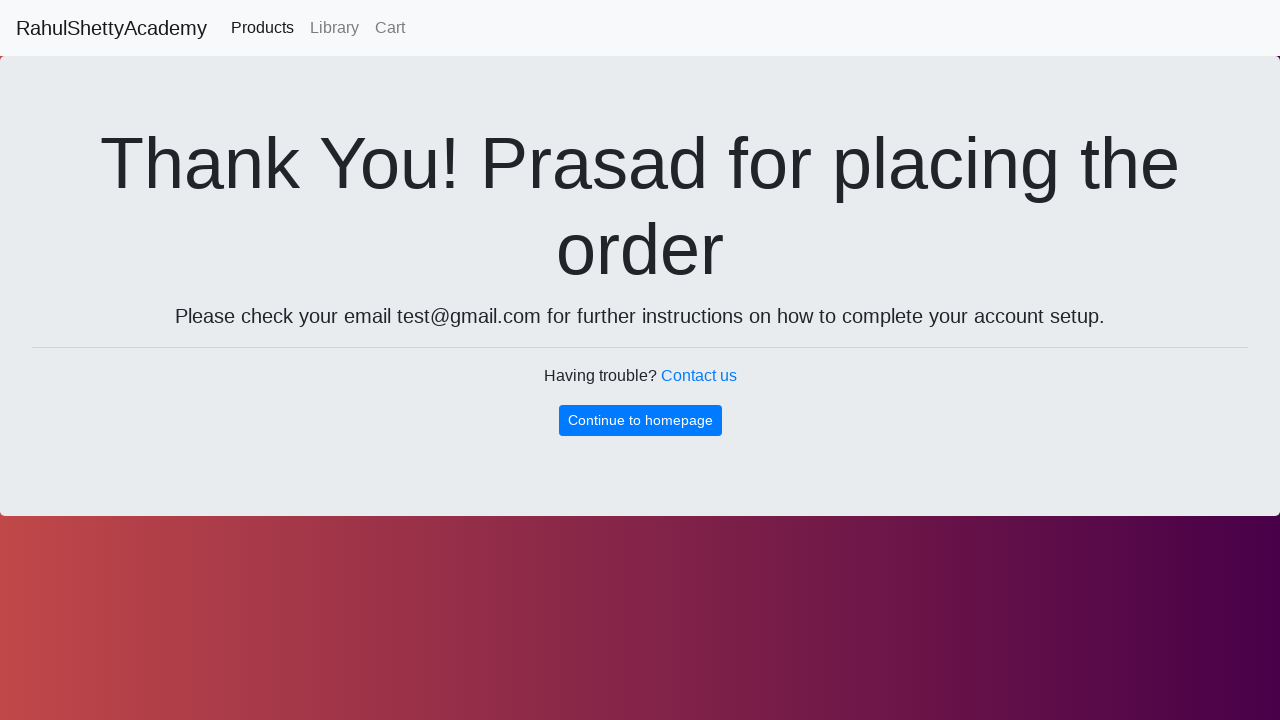